Tests an e-commerce shopping flow by adding vegetables (Cucumber, Brocolli, Beetroot) to cart, applying a promo code, and placing an order on a practice shopping site.

Starting URL: https://rahulshettyacademy.com/seleniumPractise/#/

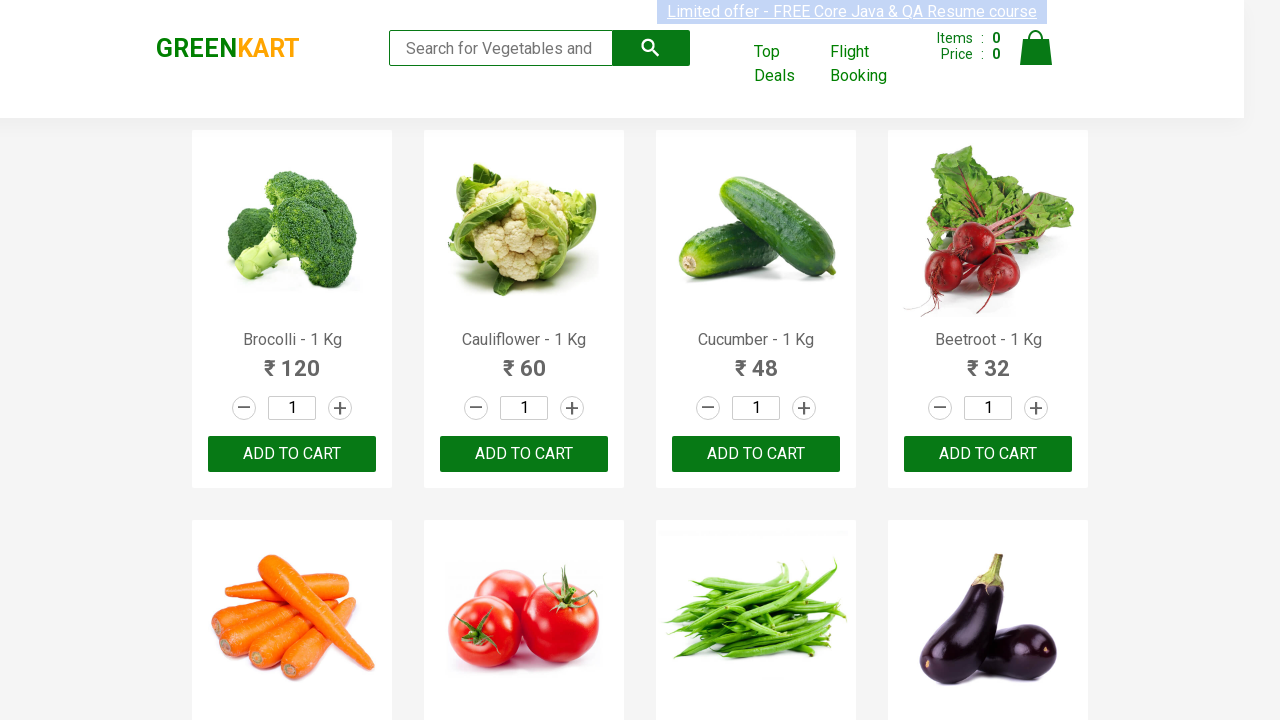

Waited for product names to load on the page
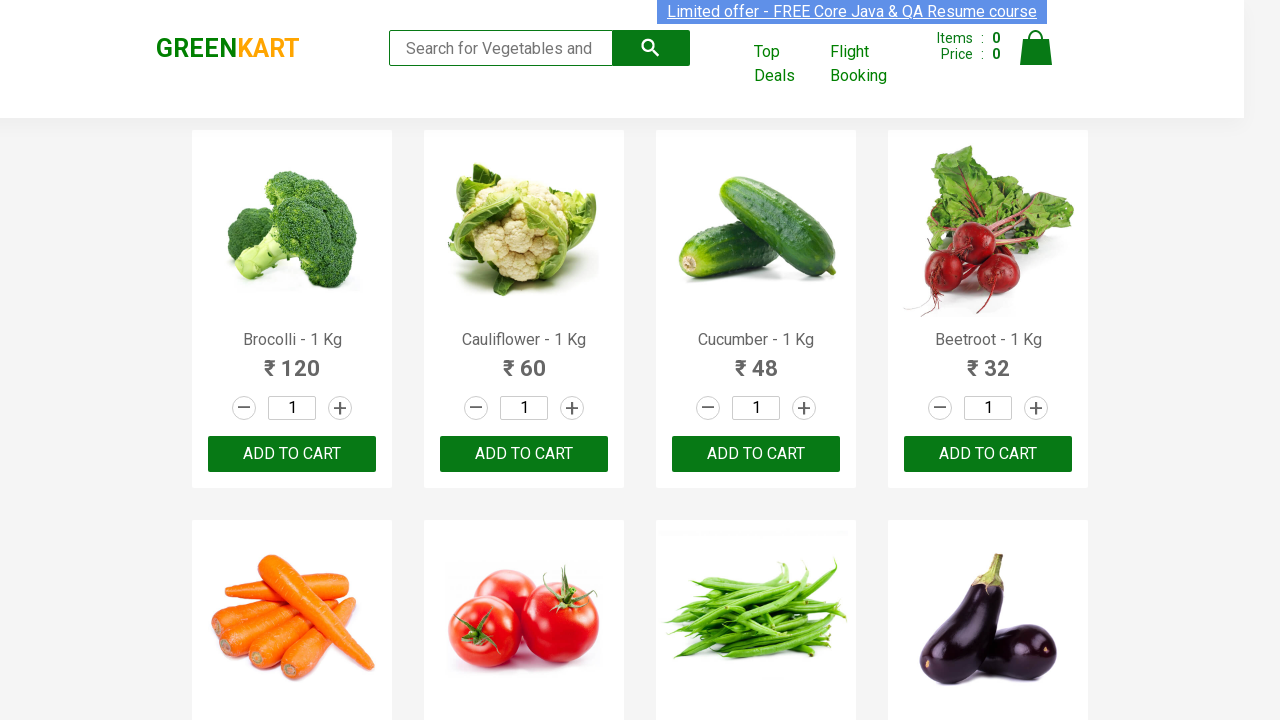

Retrieved all product elements from the page
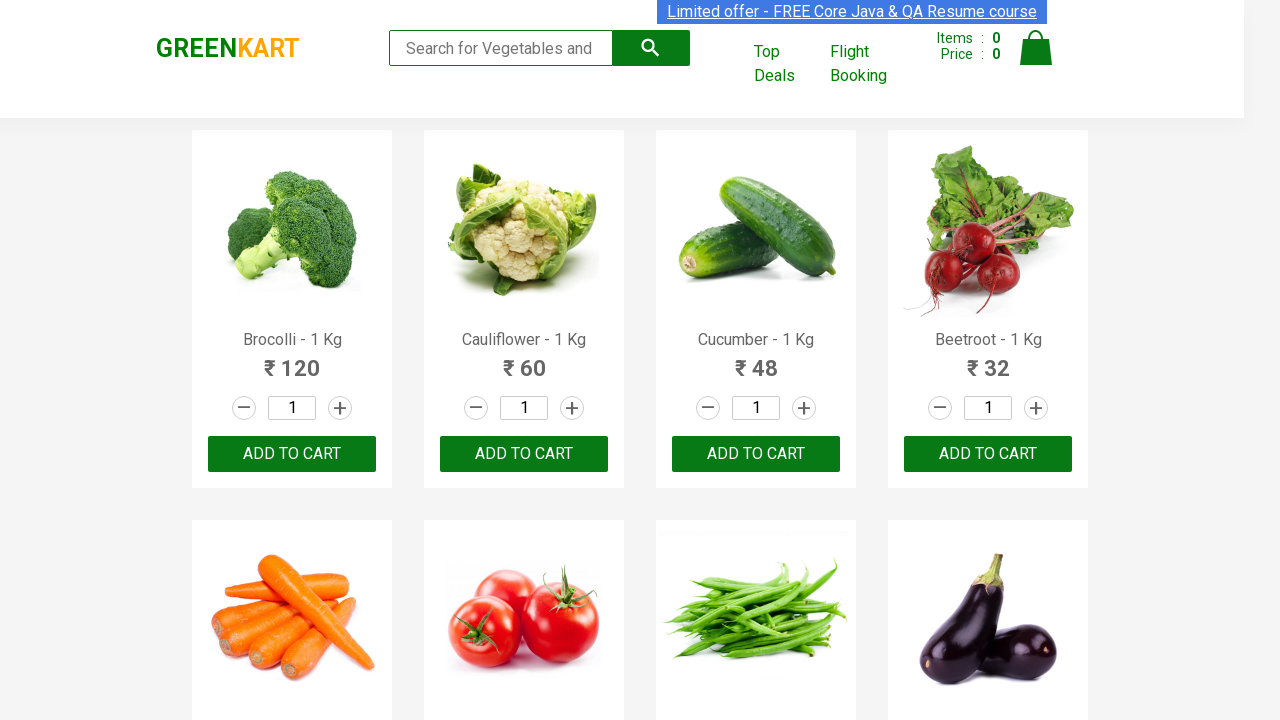

Added Brocolli to cart at (292, 454) on xpath=//div[@class='product-action']/button >> nth=0
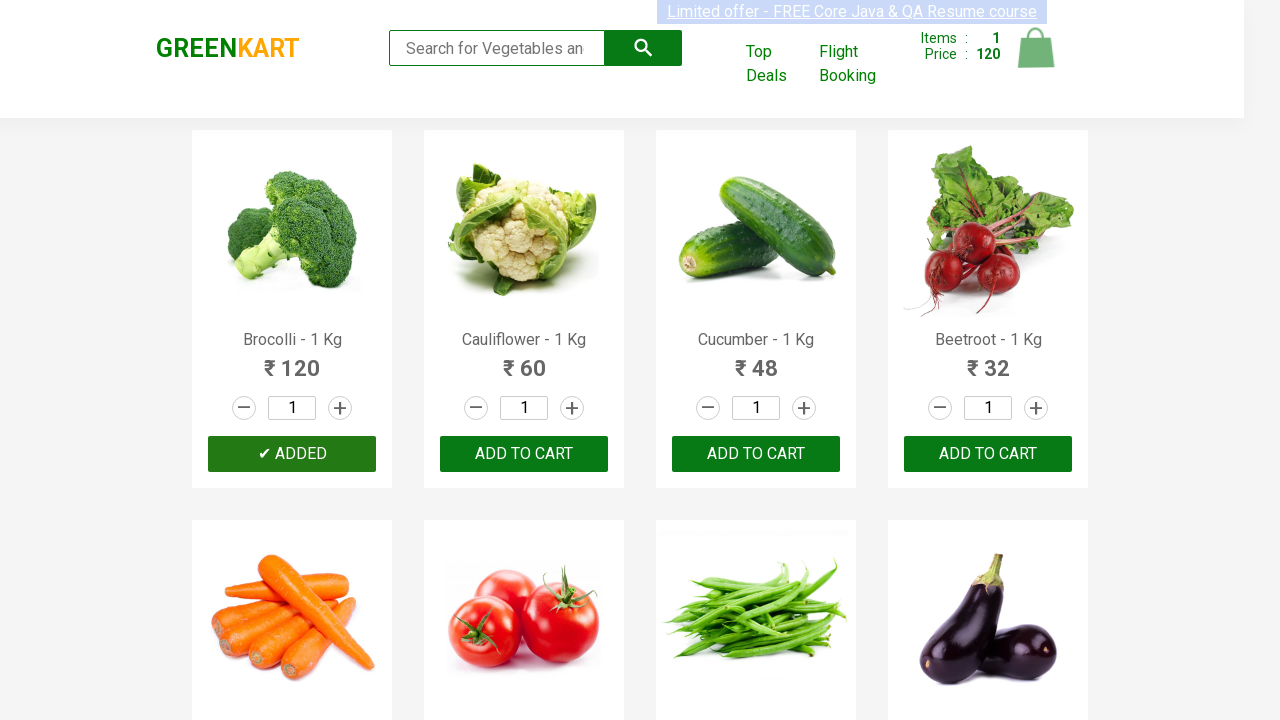

Added Cucumber to cart at (756, 454) on xpath=//div[@class='product-action']/button >> nth=2
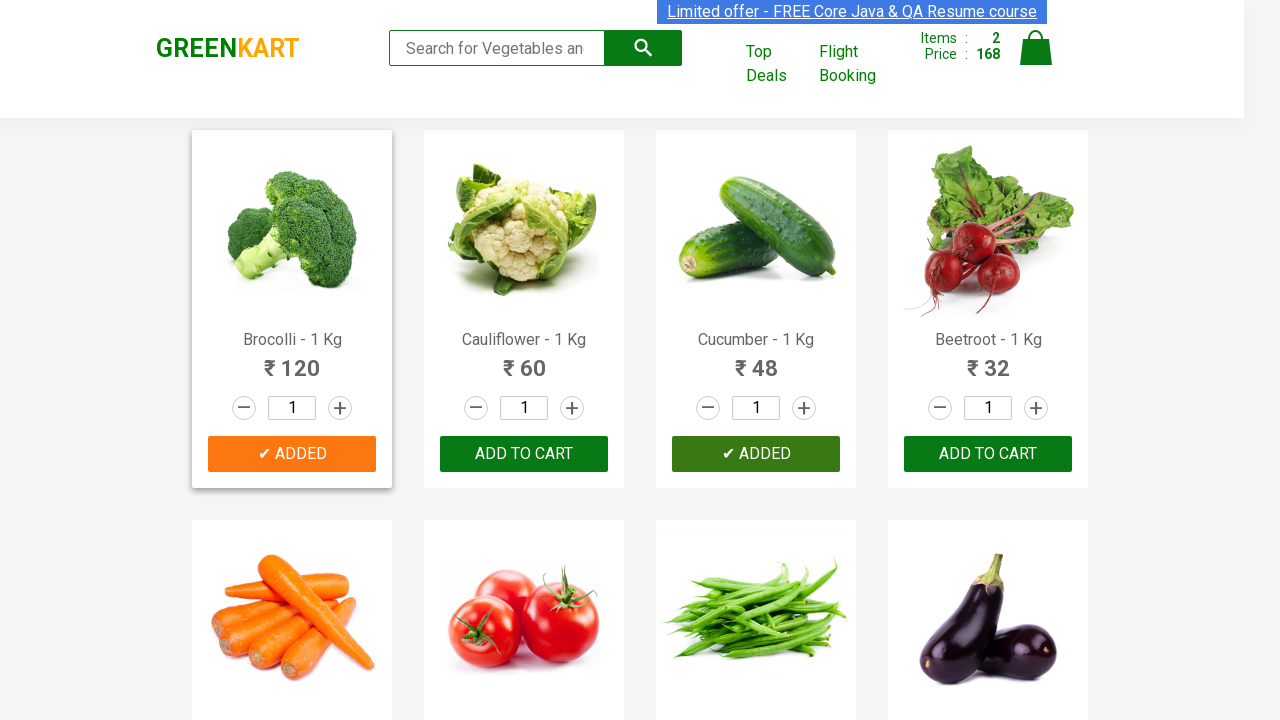

Added Beetroot to cart at (988, 454) on xpath=//div[@class='product-action']/button >> nth=3
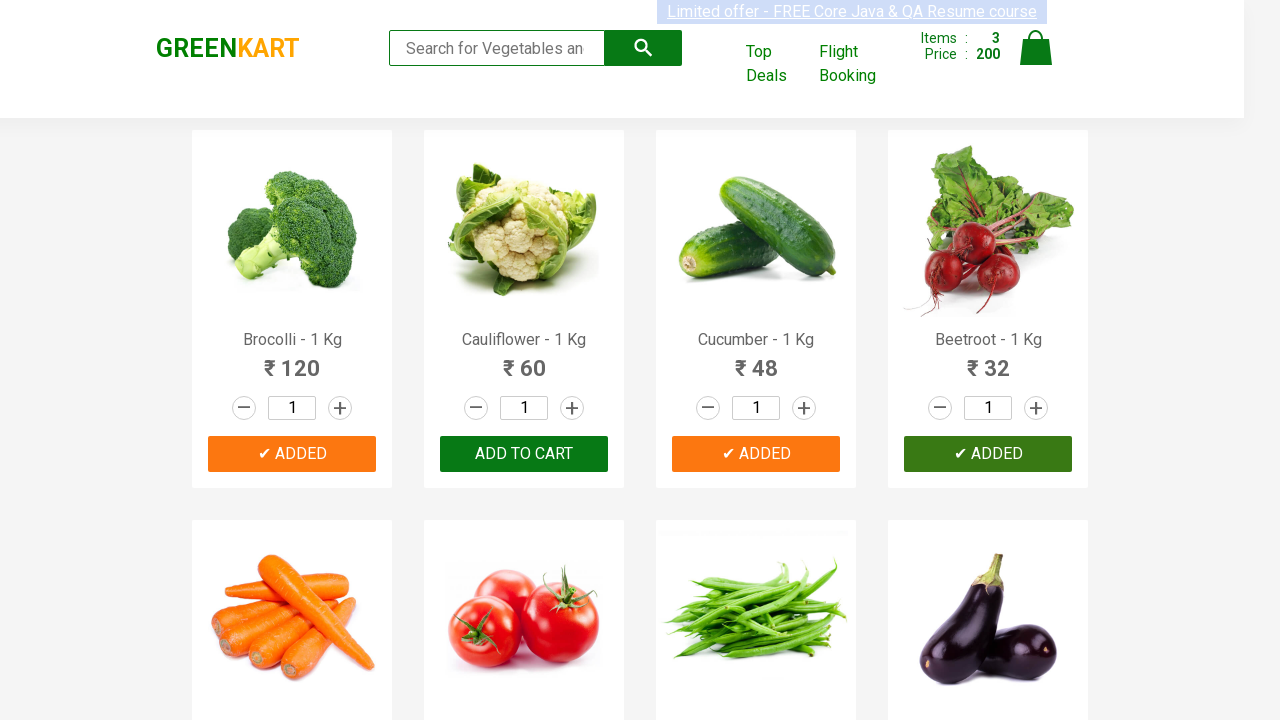

Clicked on cart icon to view shopping cart at (1036, 48) on xpath=//img[@alt='Cart']
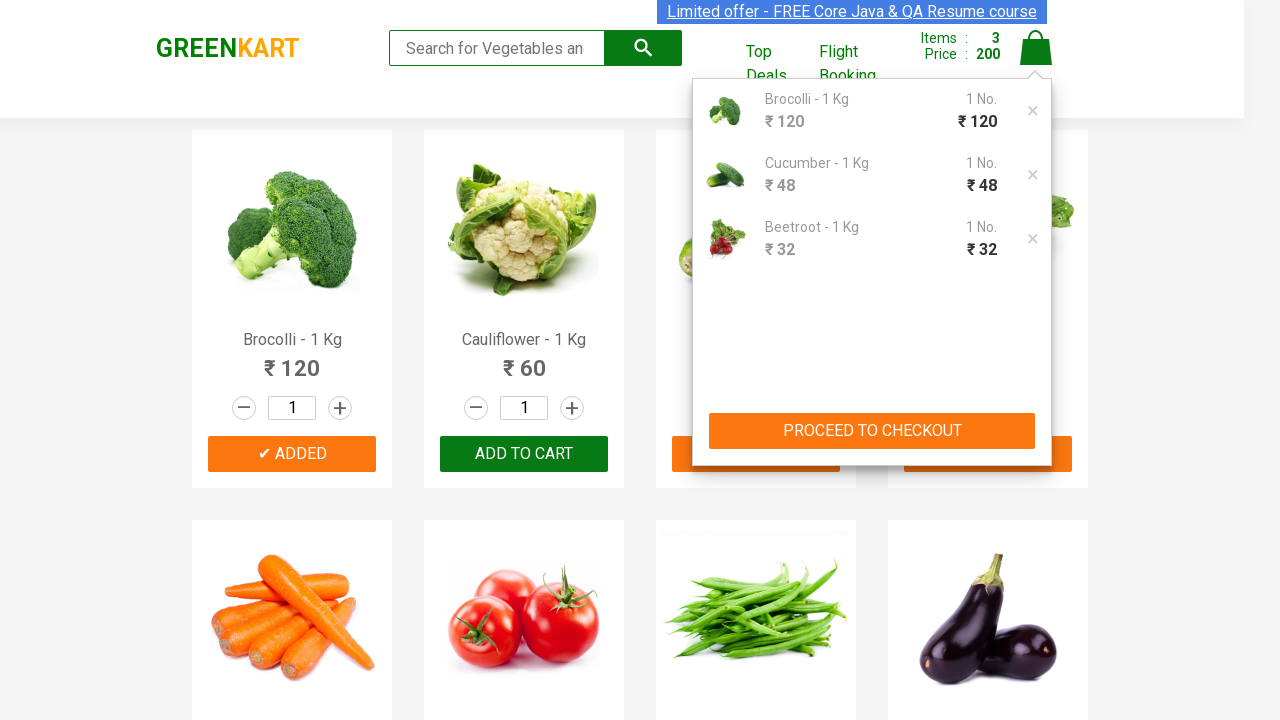

Clicked proceed to checkout button at (872, 431) on xpath=//div[@class='action-block']/button
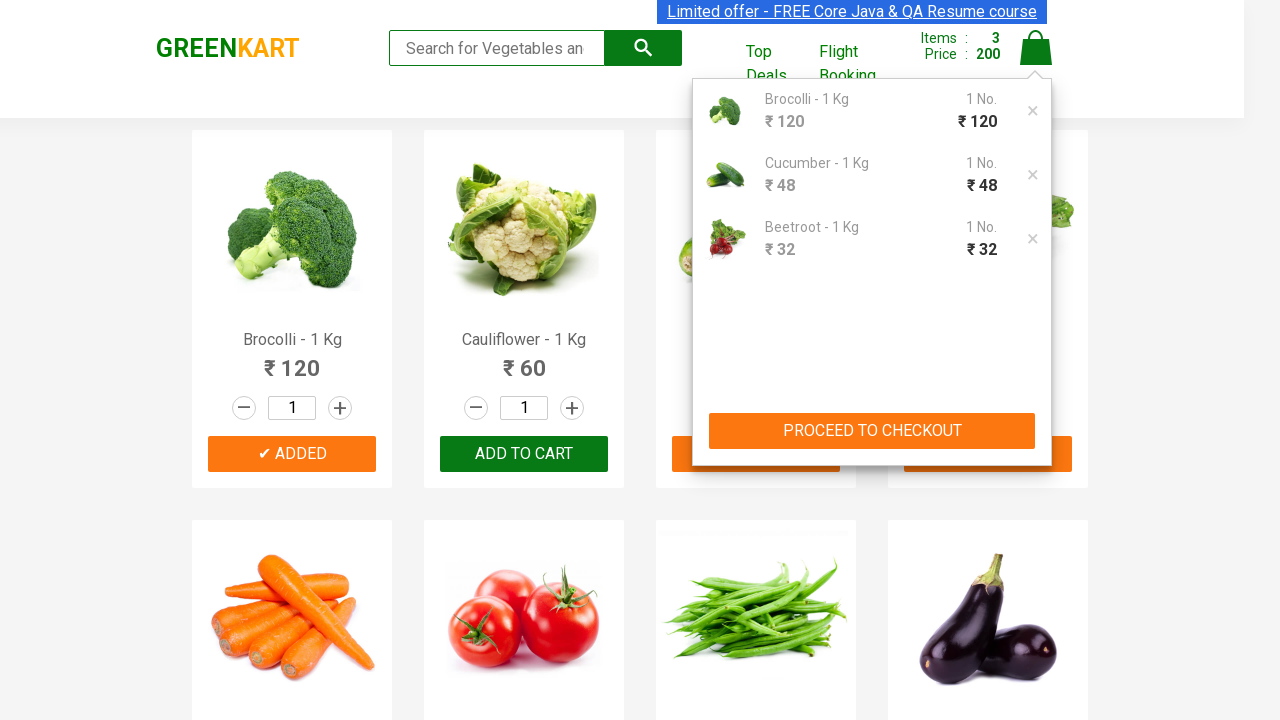

Entered promo code 'rahulshettyacademy' on input.promoCode
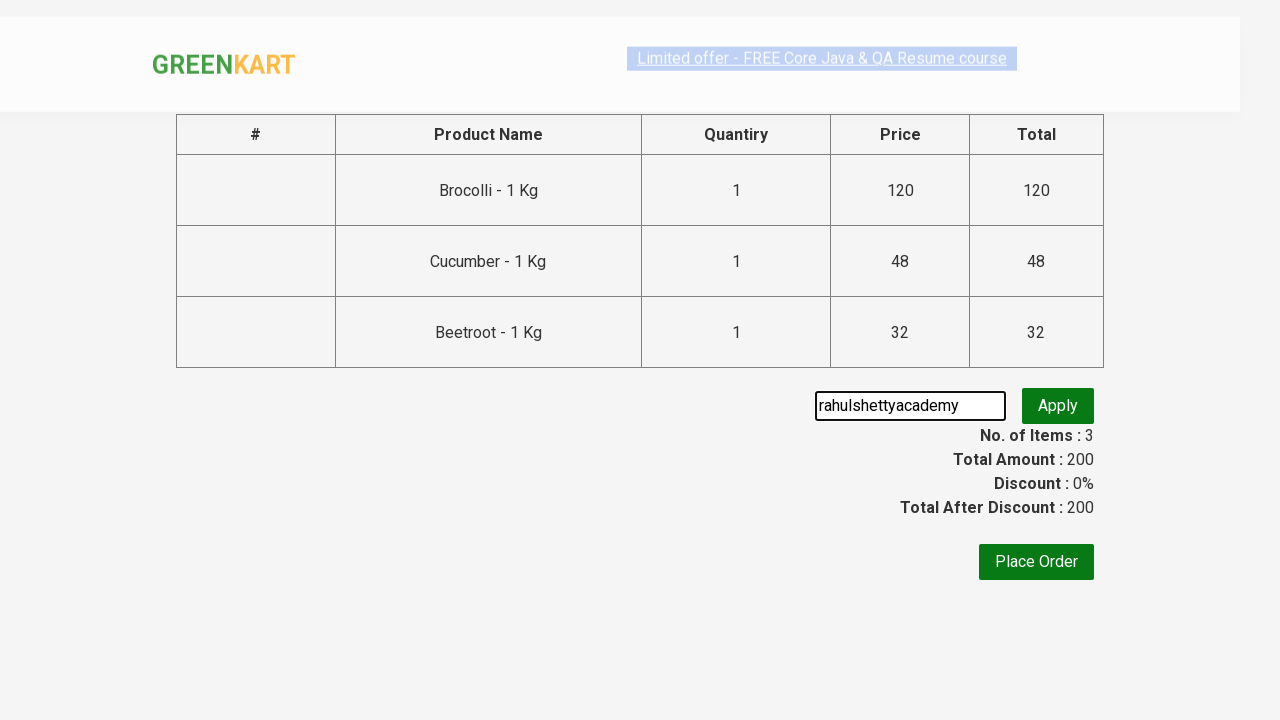

Clicked apply promo button at (1058, 406) on button.promoBtn
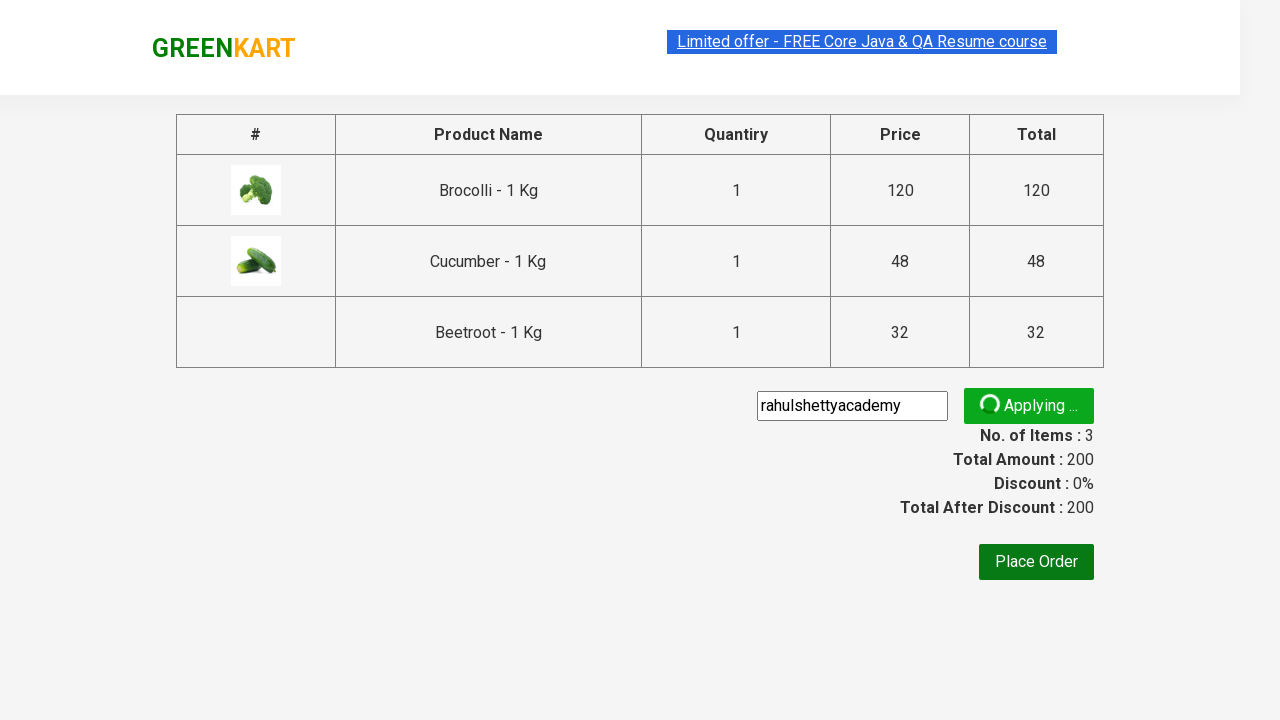

Waited for promo code confirmation message to appear
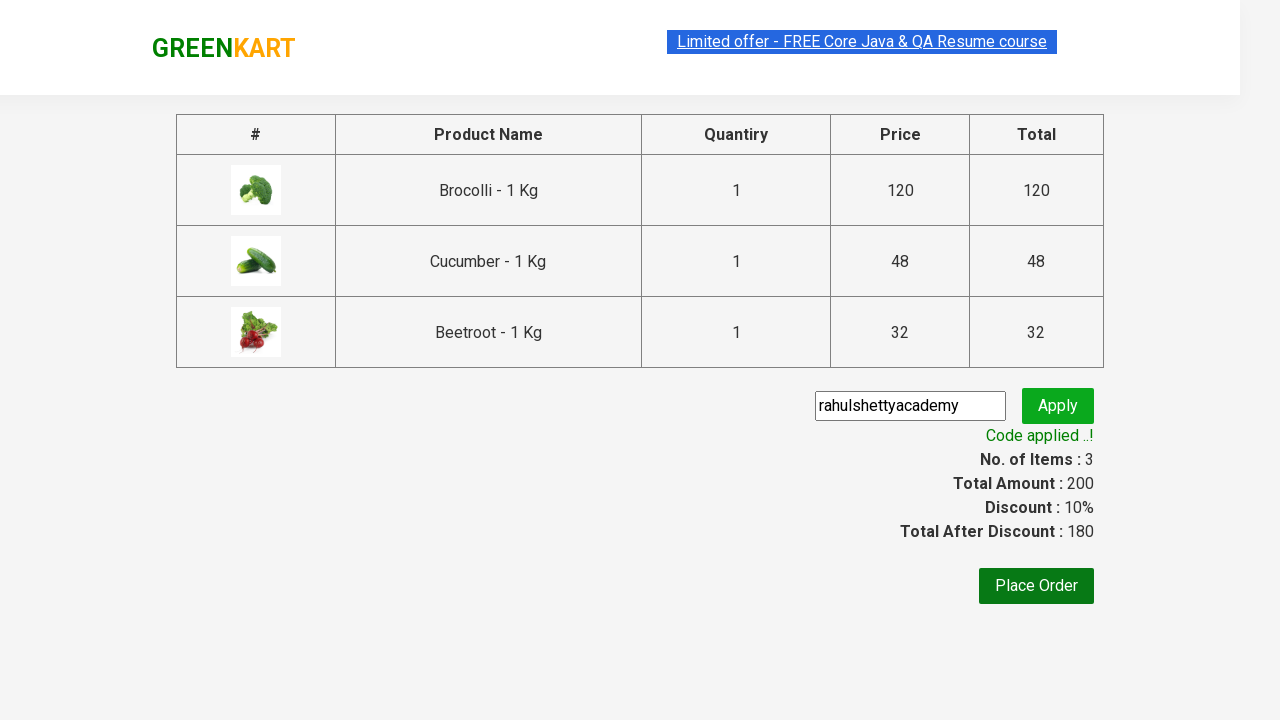

Retrieved promo code confirmation message
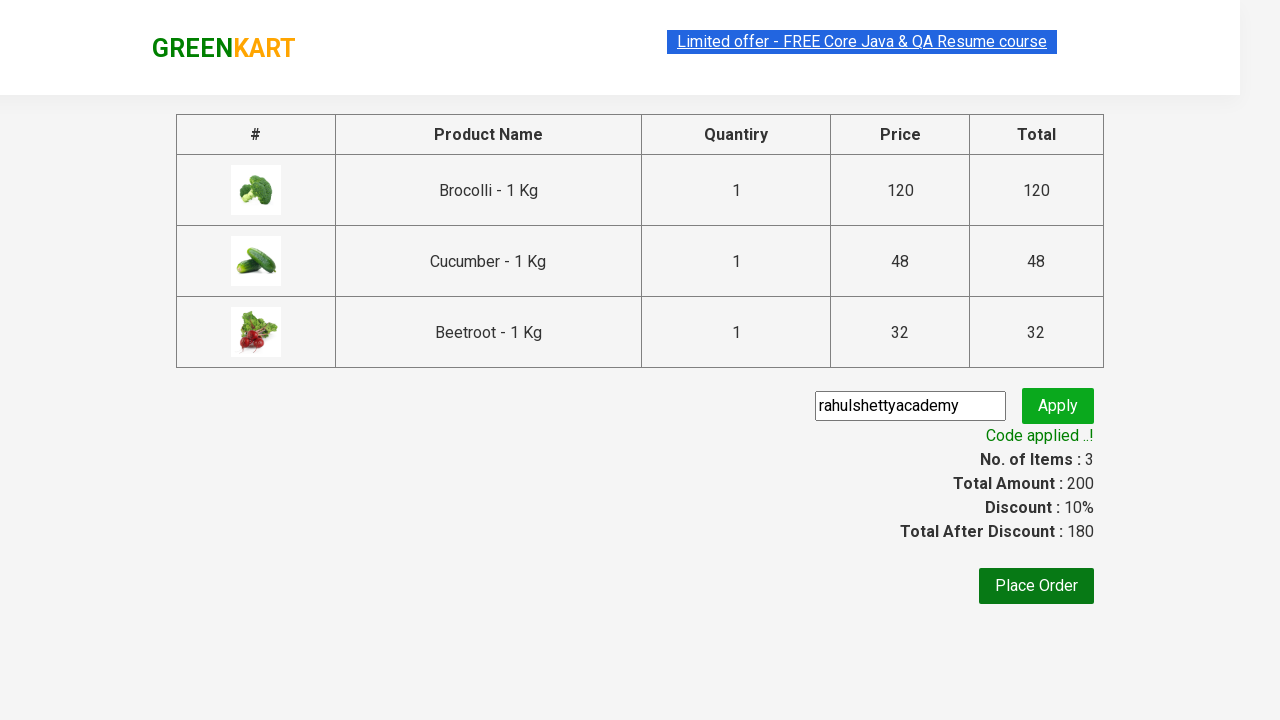

Verified promo code was successfully applied
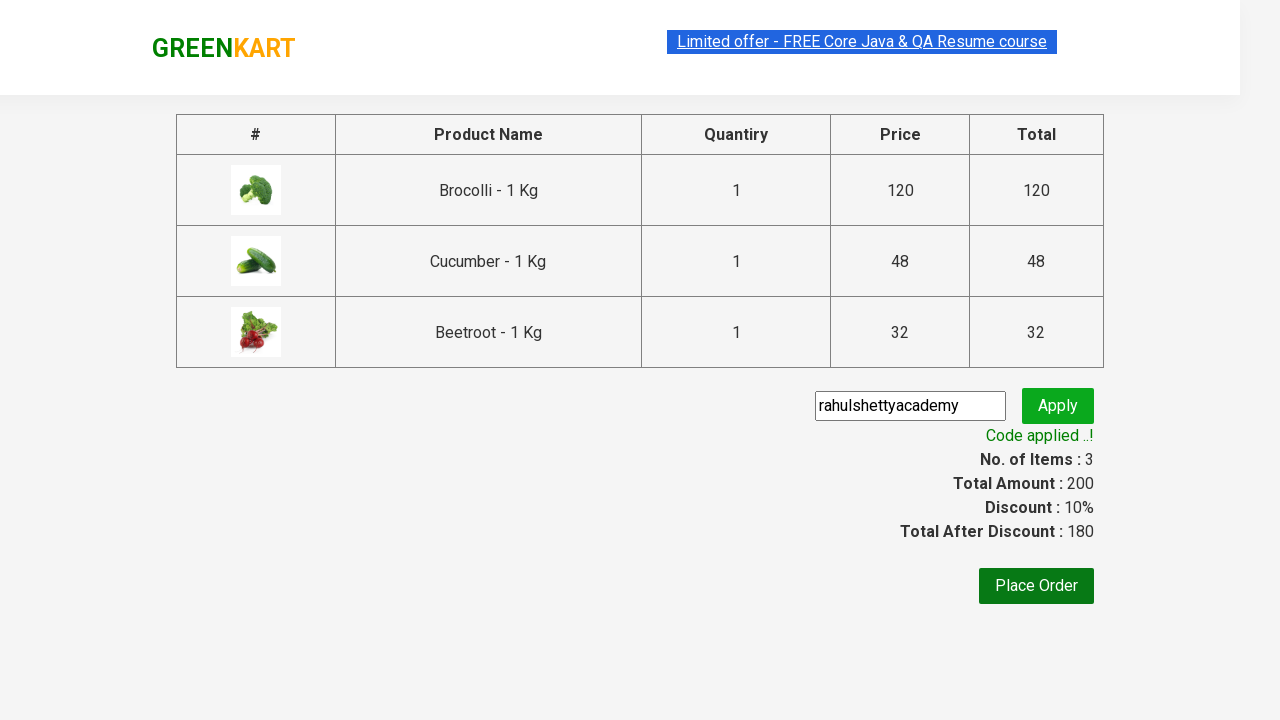

Clicked Place Order button to complete the purchase at (1036, 586) on xpath=//button[text()='Place Order']
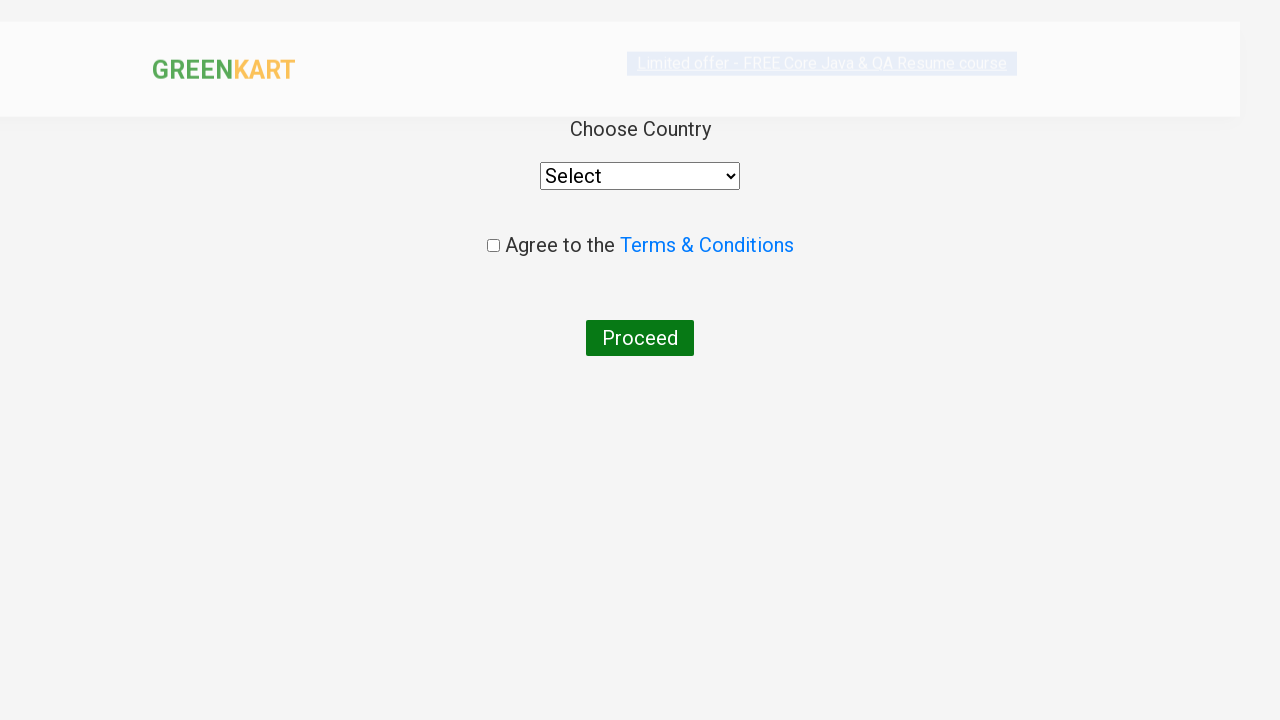

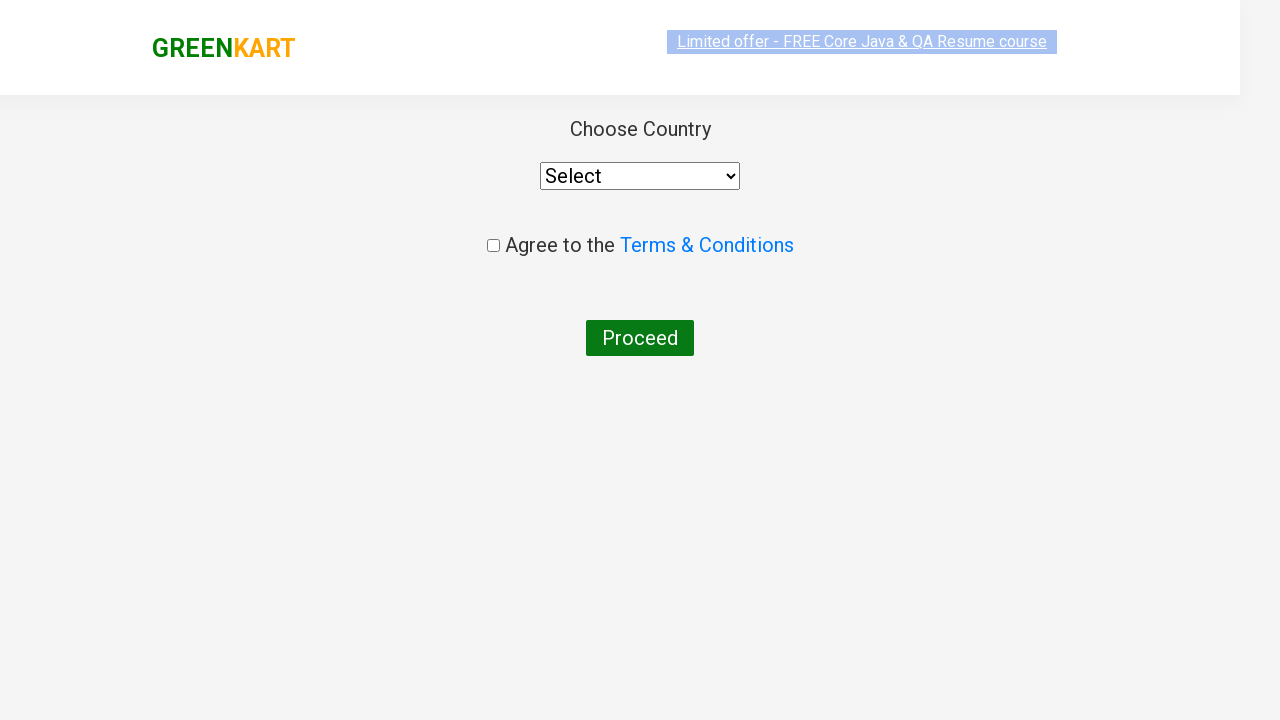